Tests handling JavaScript prompt alerts by clicking button, entering text, and accepting the alert

Starting URL: https://demoqa.com/alerts

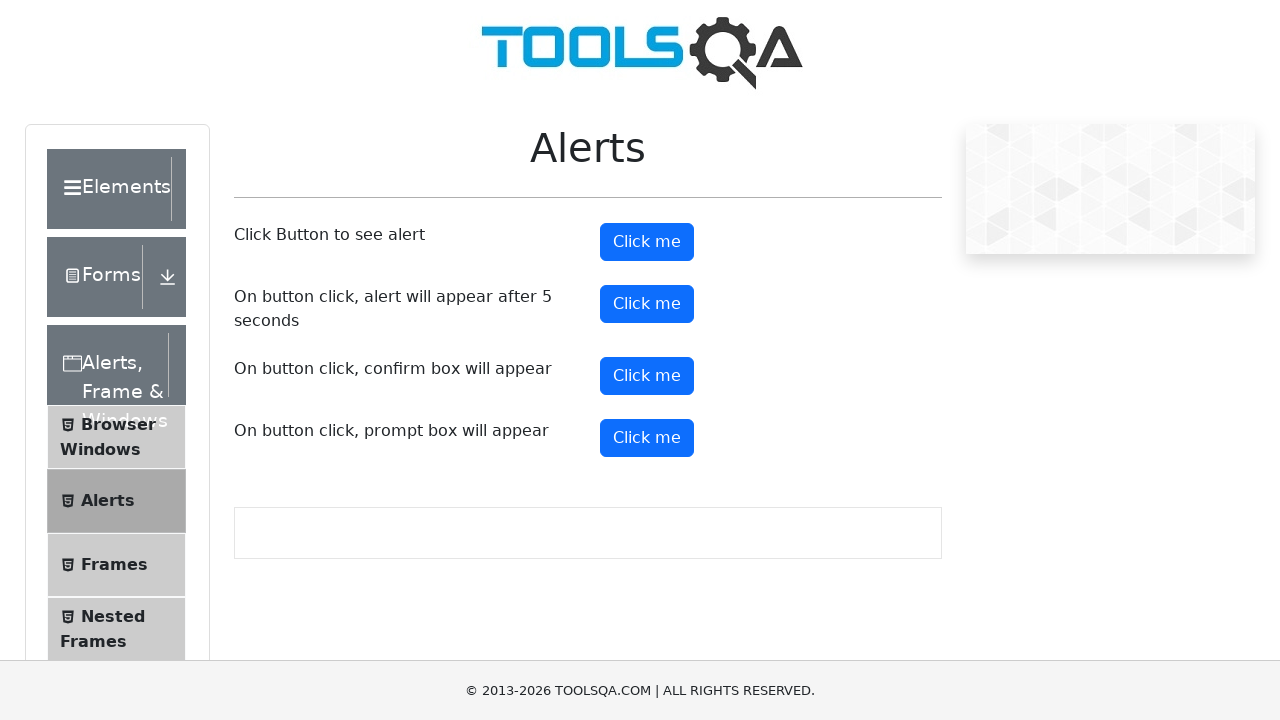

Set up dialog handler to accept prompts with text 'boot camp'
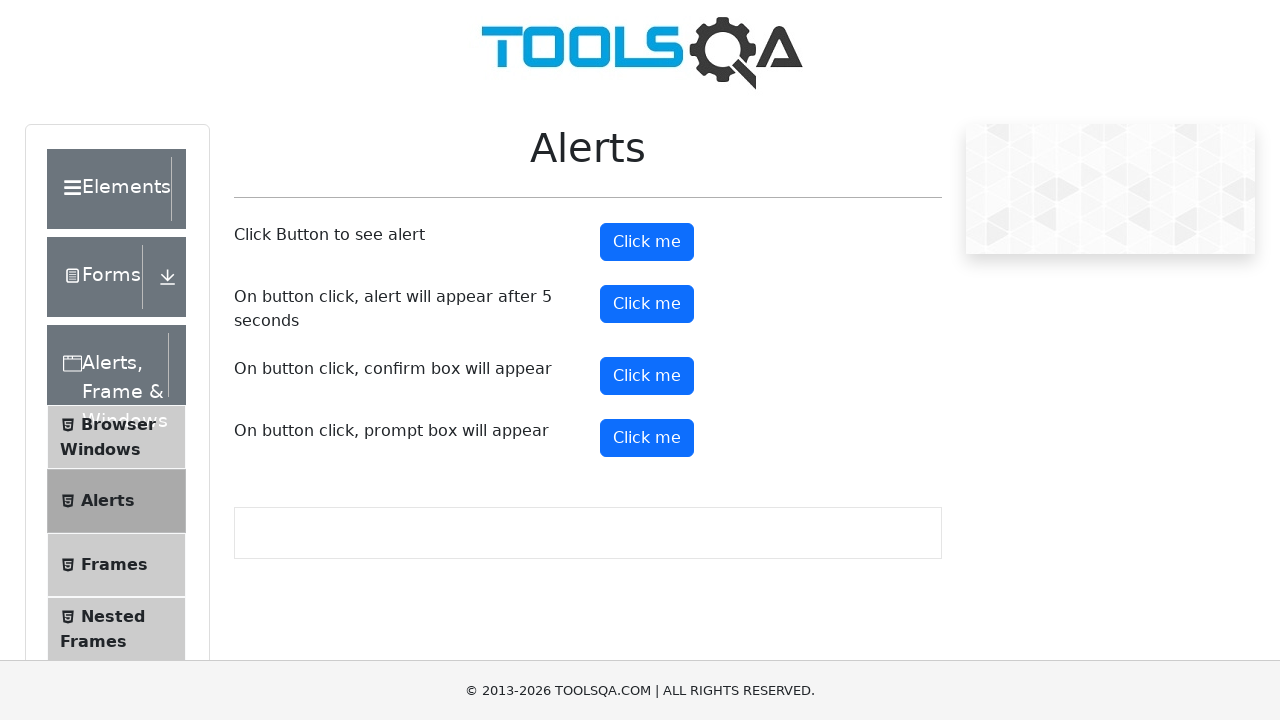

Clicked prompt button to trigger JavaScript alert at (647, 438) on #promtButton
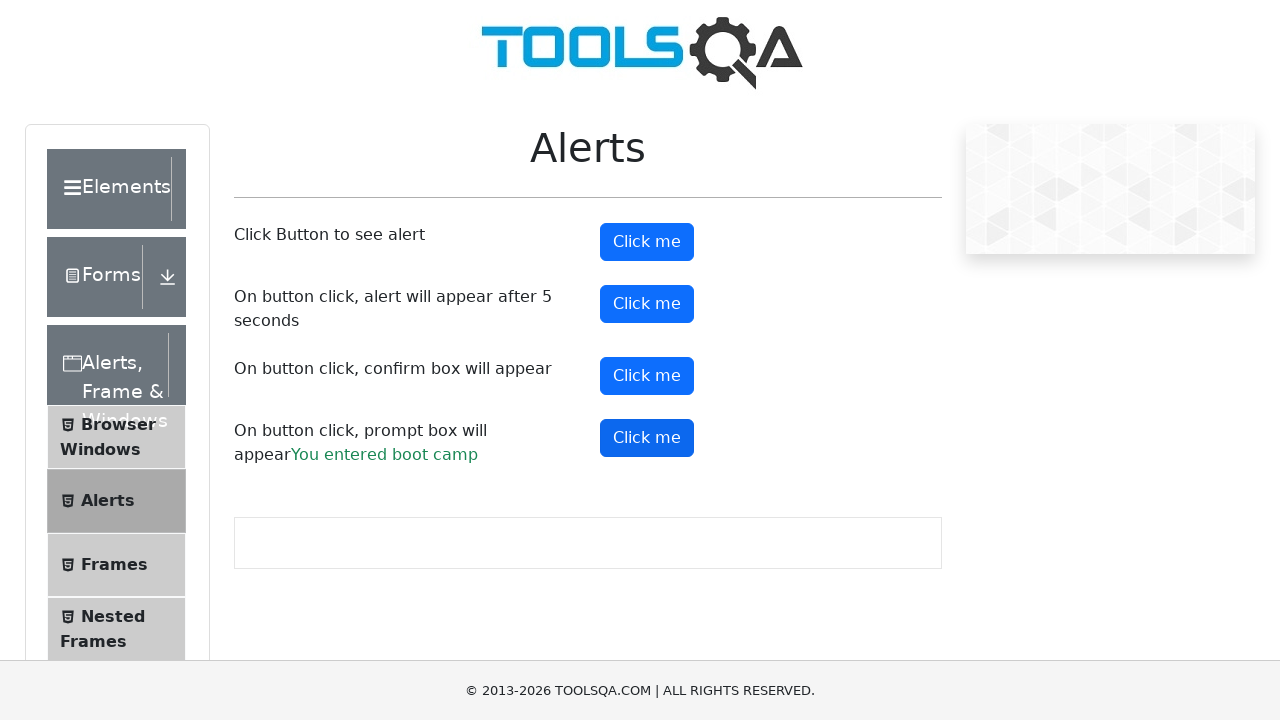

Removed dialog event listener after handling alert
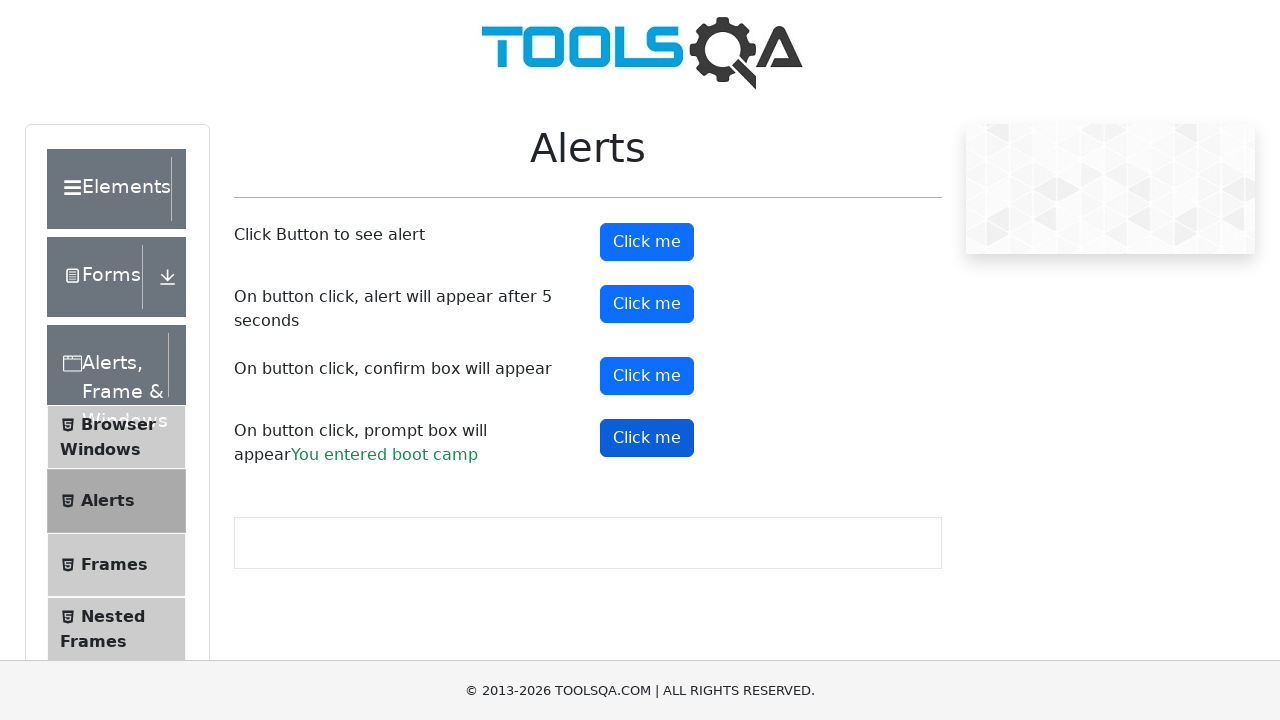

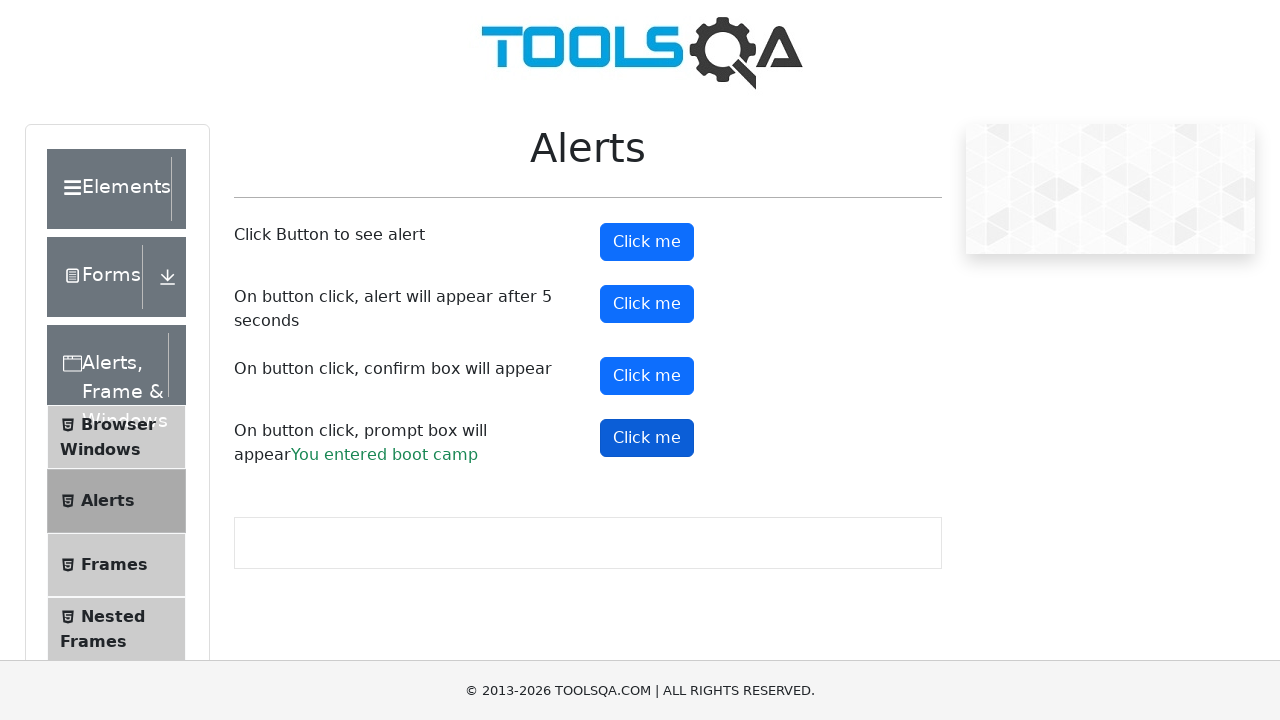